Navigates to the OrangeHRM demo site and waits for the page to load. This is a minimal test that verifies the site is accessible.

Starting URL: https://opensource-demo.orangehrmlive.com/

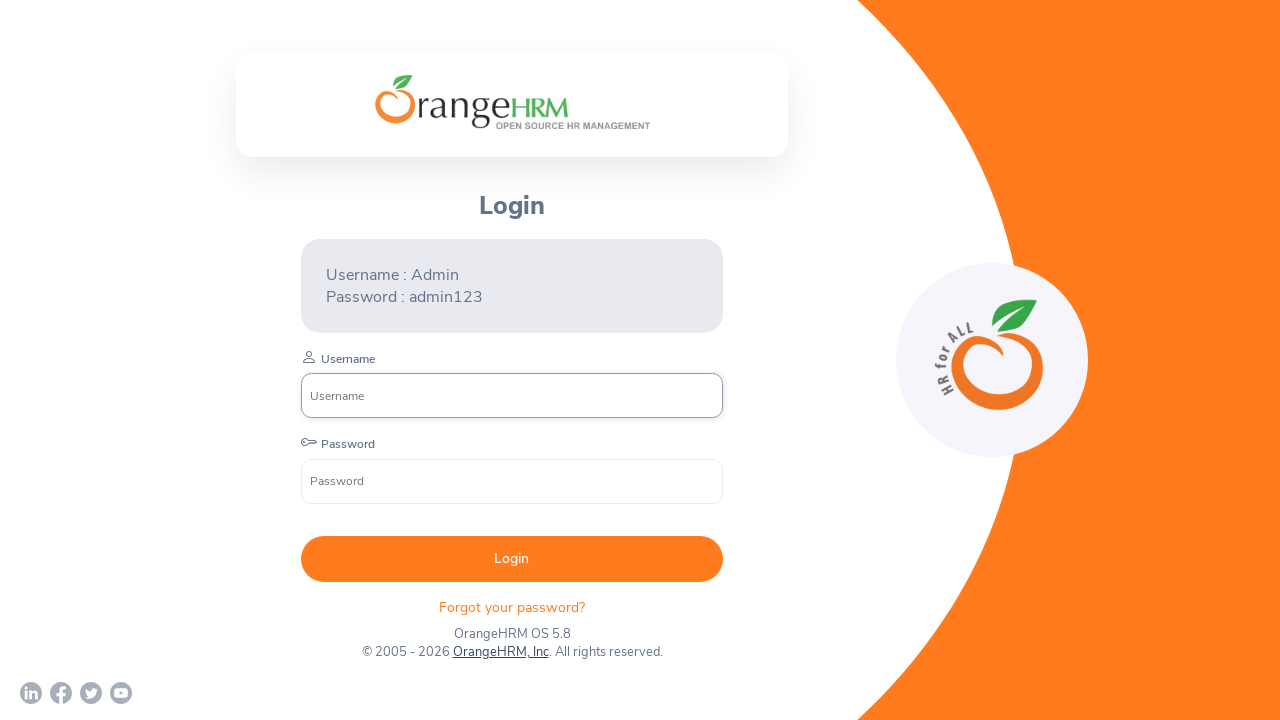

OrangeHRM login form loaded successfully
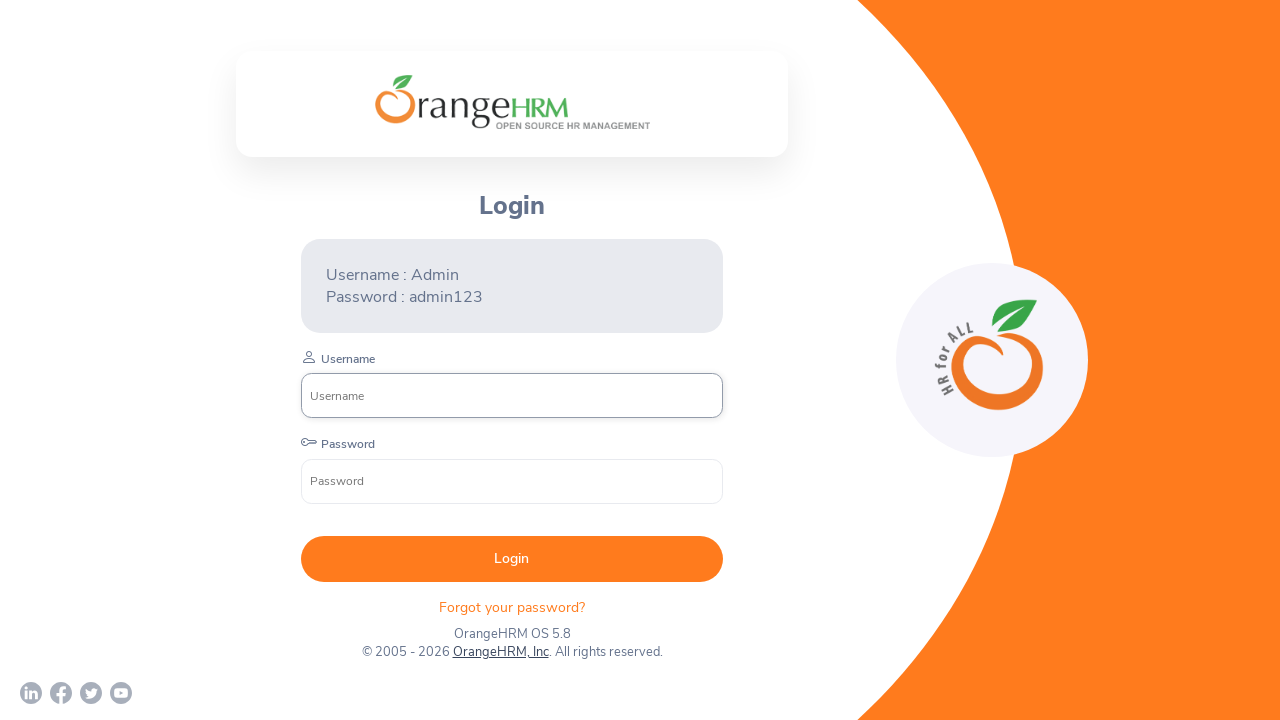

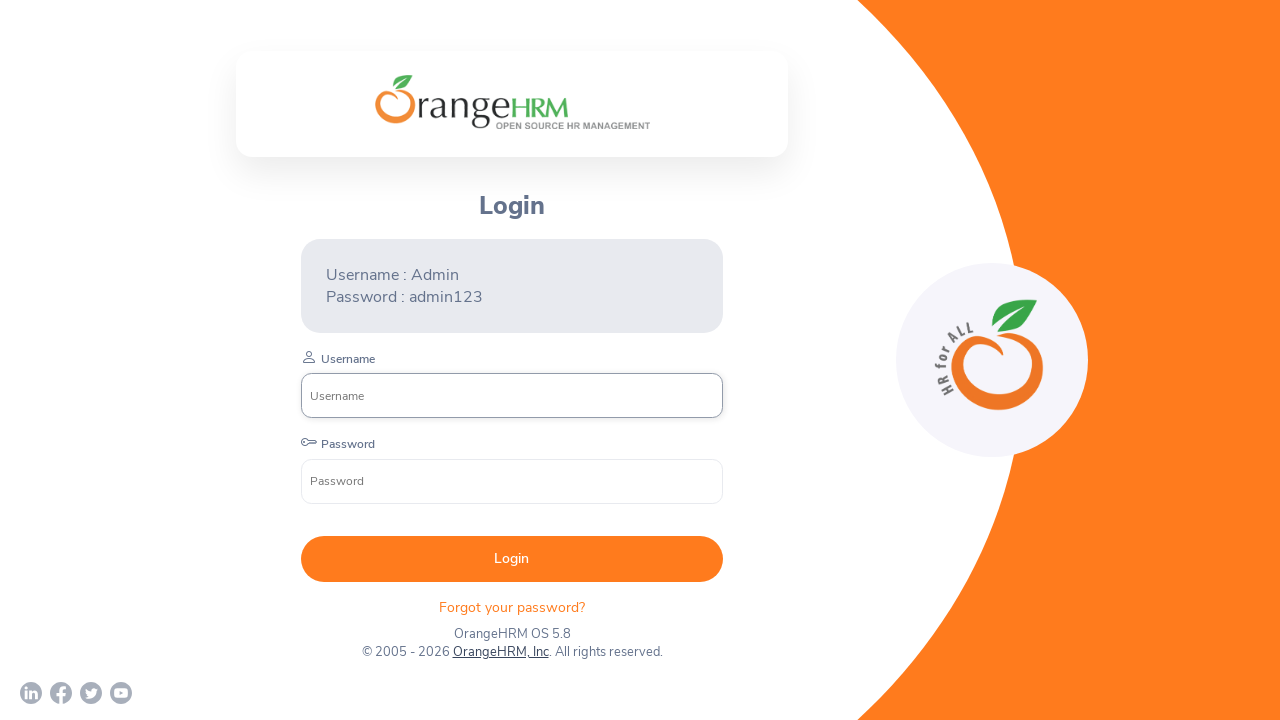